Tests login form validation by attempting to login with invalid credentials and verifying the error message is displayed

Starting URL: http://the-internet.herokuapp.com/login

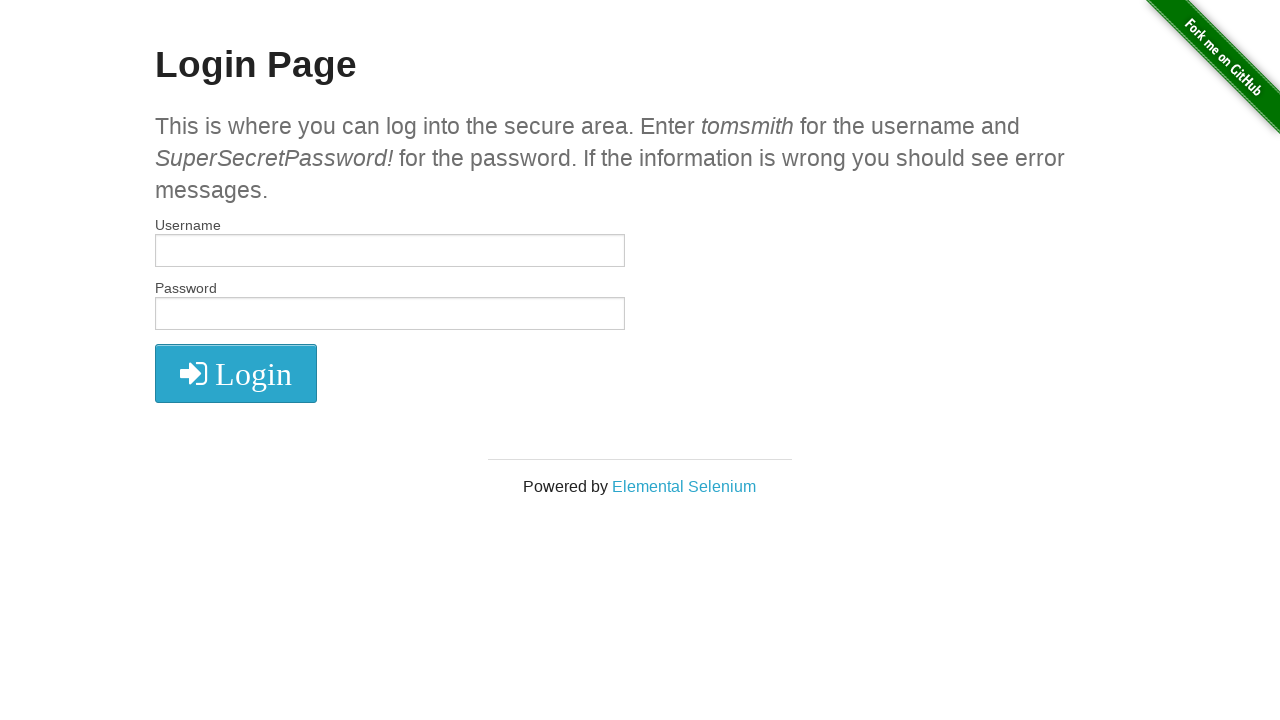

Filled username field with 'tomsmith' on #username
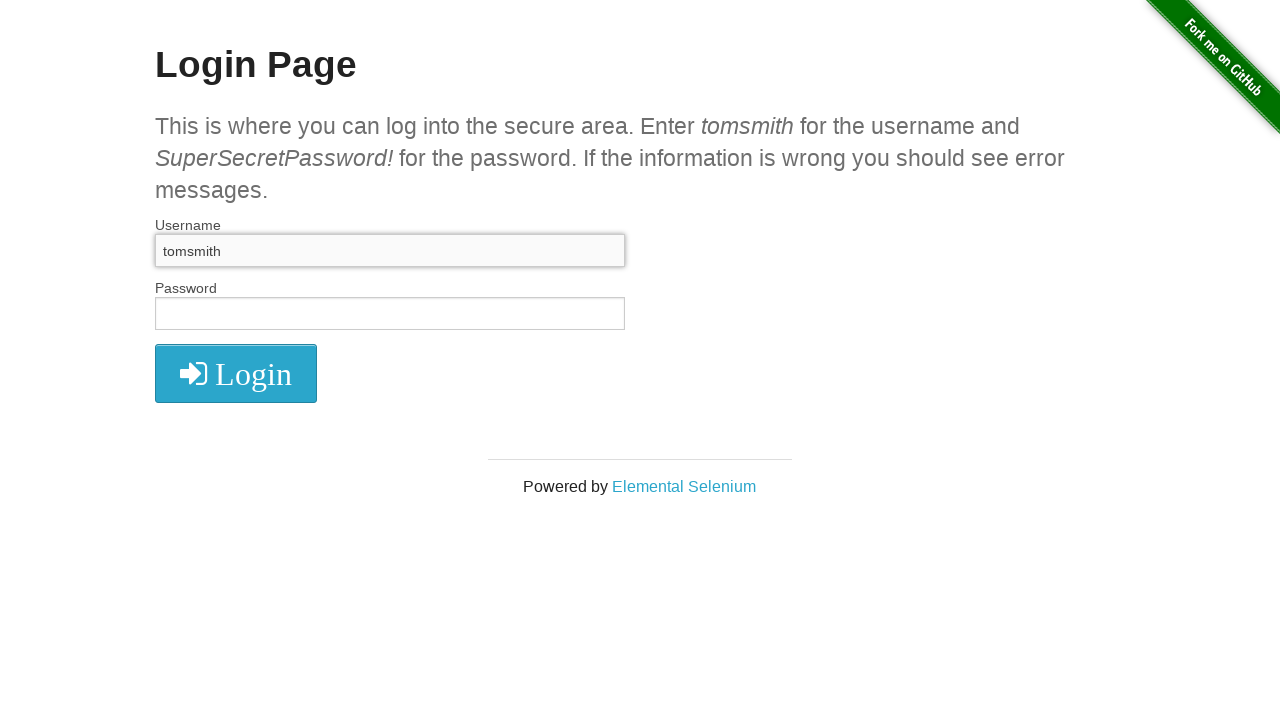

Filled password field with invalid password 'WrongPassword' on #password
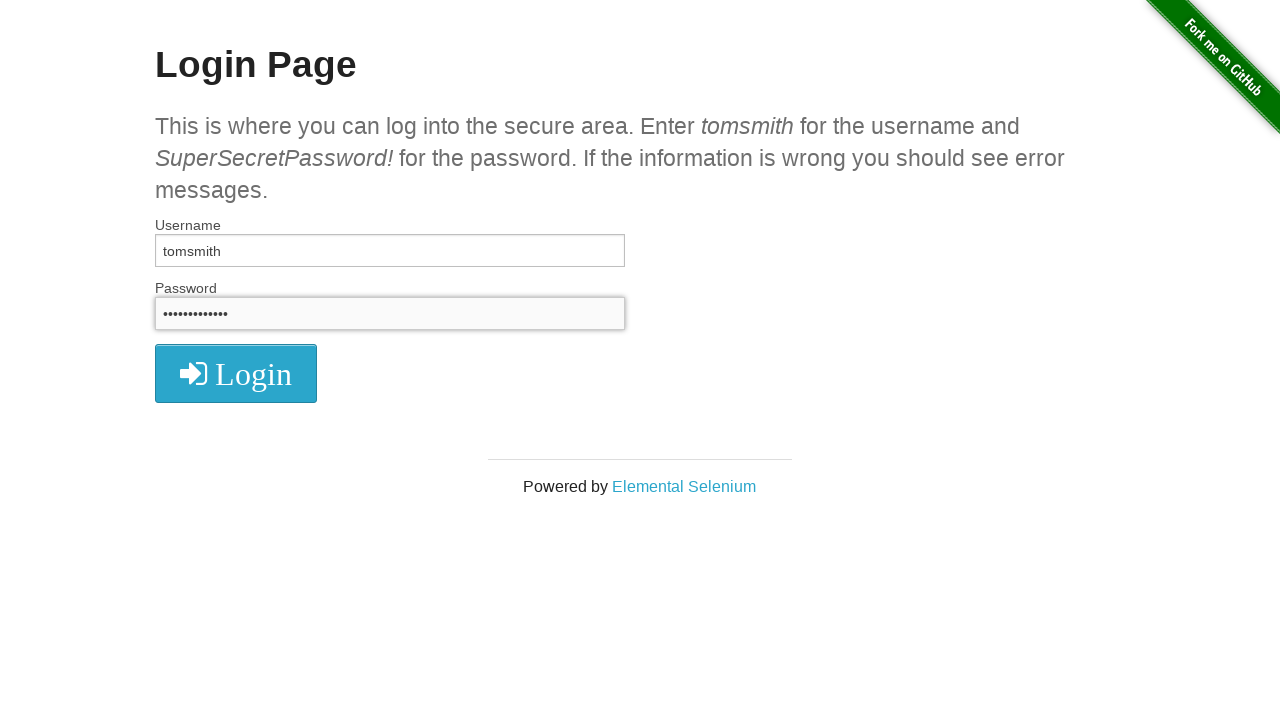

Clicked login button at (236, 374) on i.fa-sign-in
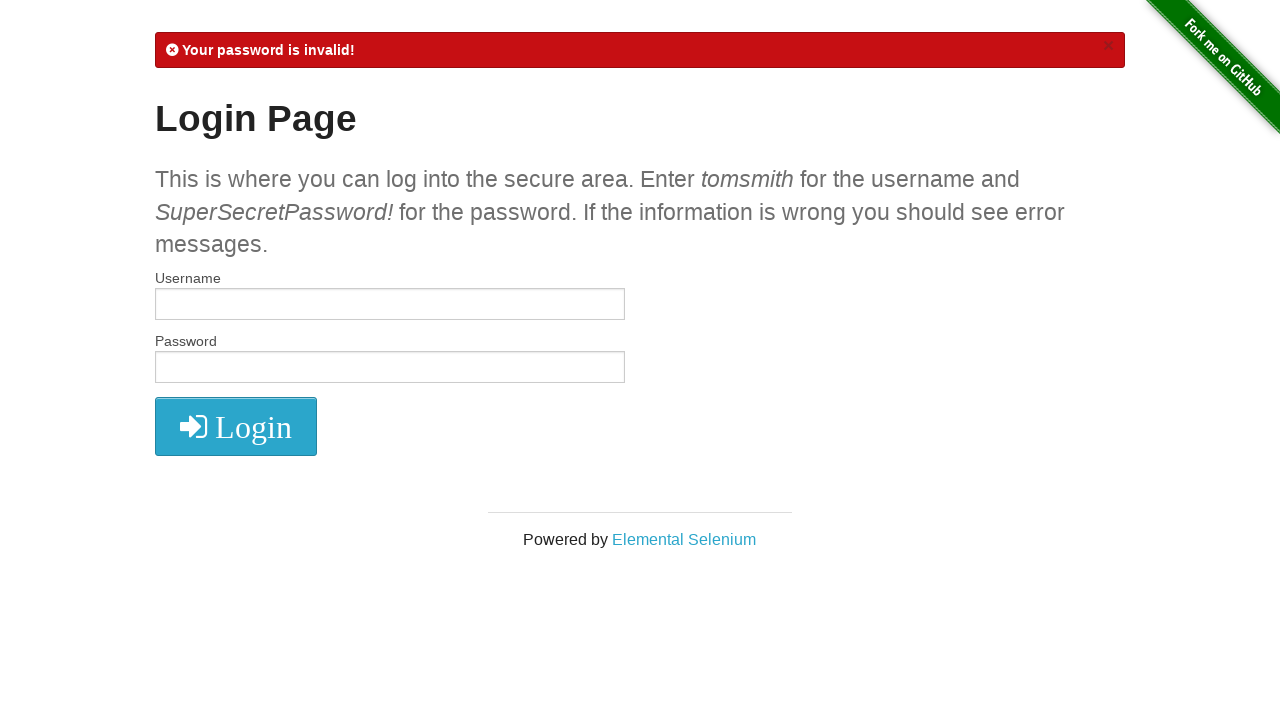

Error message appeared on login page
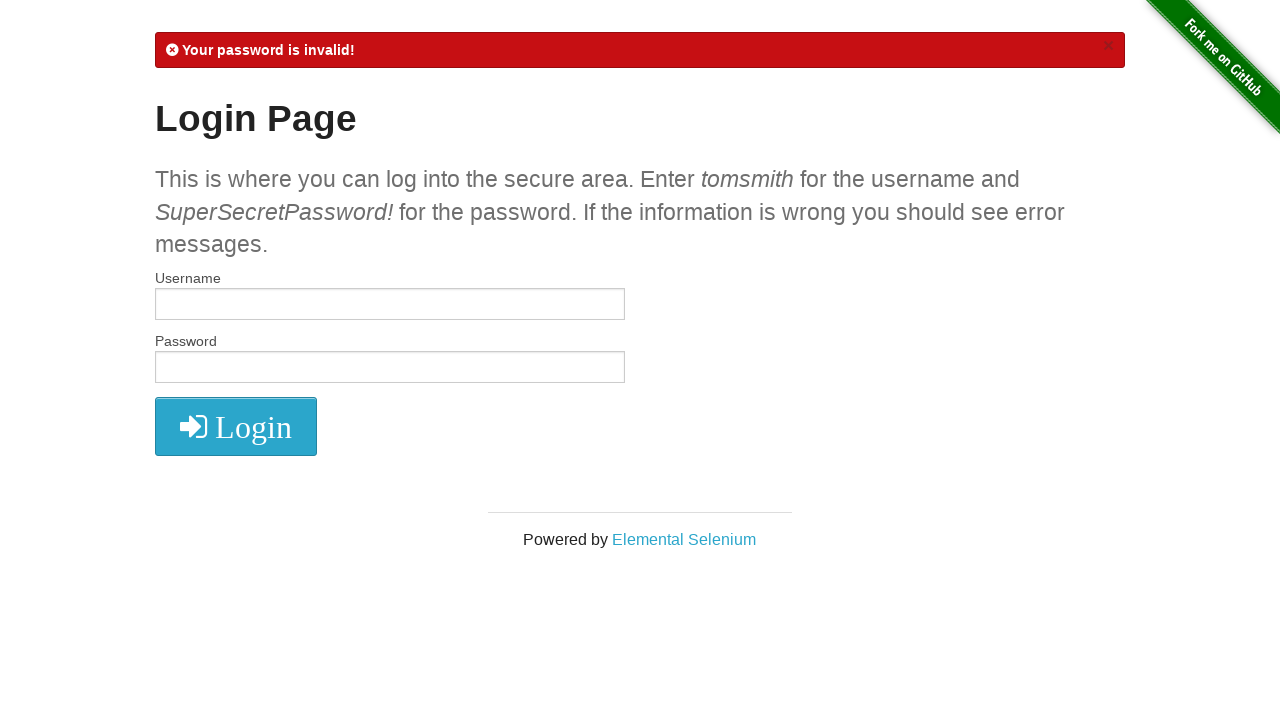

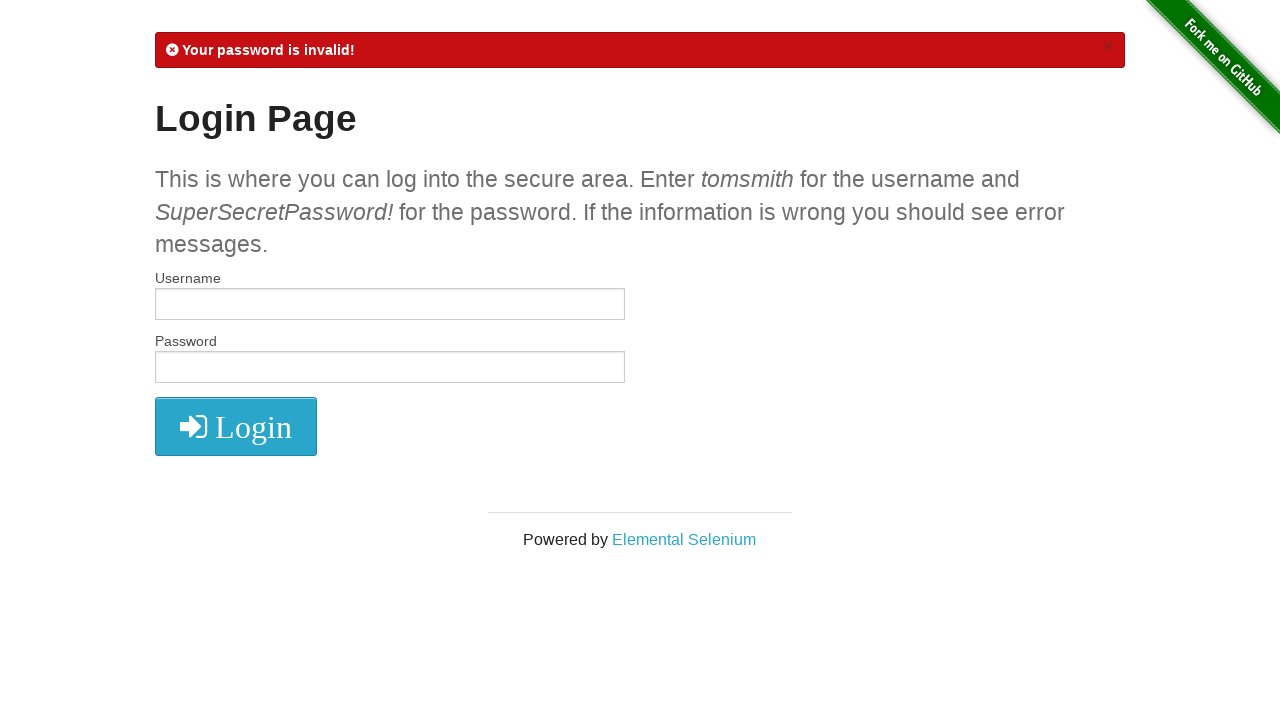